Tests registration form with invalid email format and verifies email validation error messages

Starting URL: https://alada.vn/tai-khoan/dang-ky.html

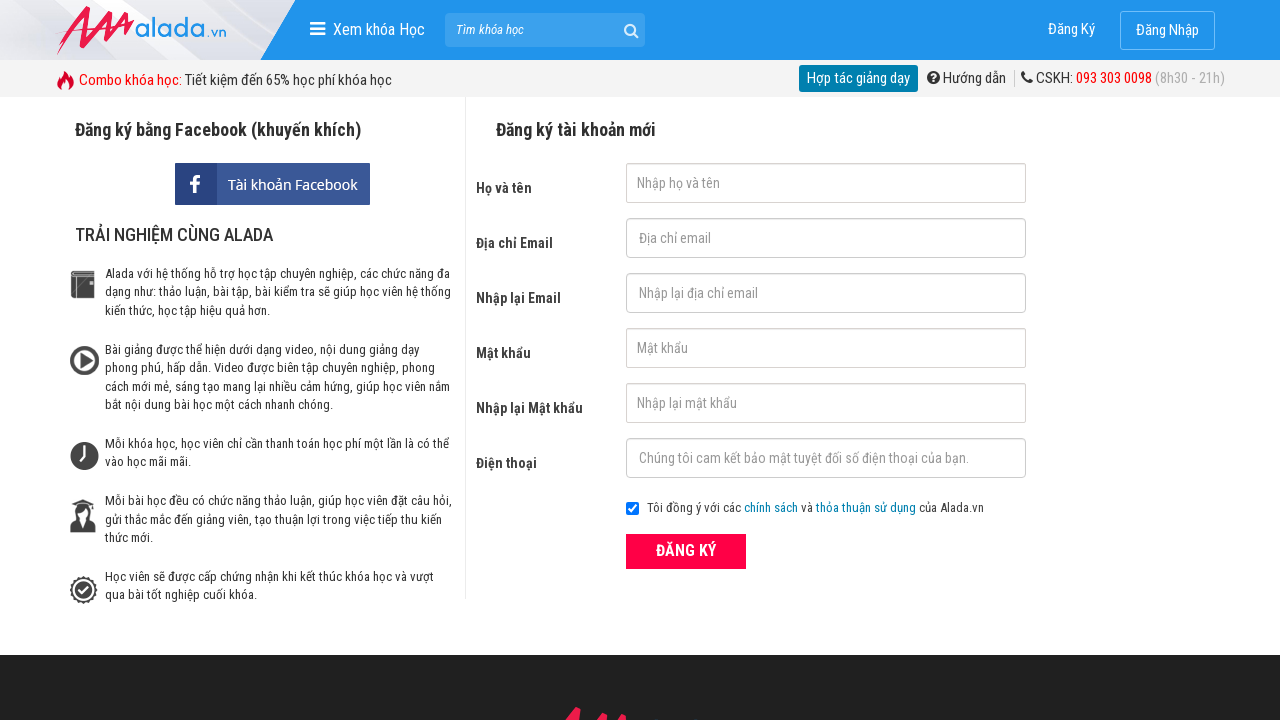

Filled first name field with 'Nguyễn Thị Uyến' on #txtFirstname
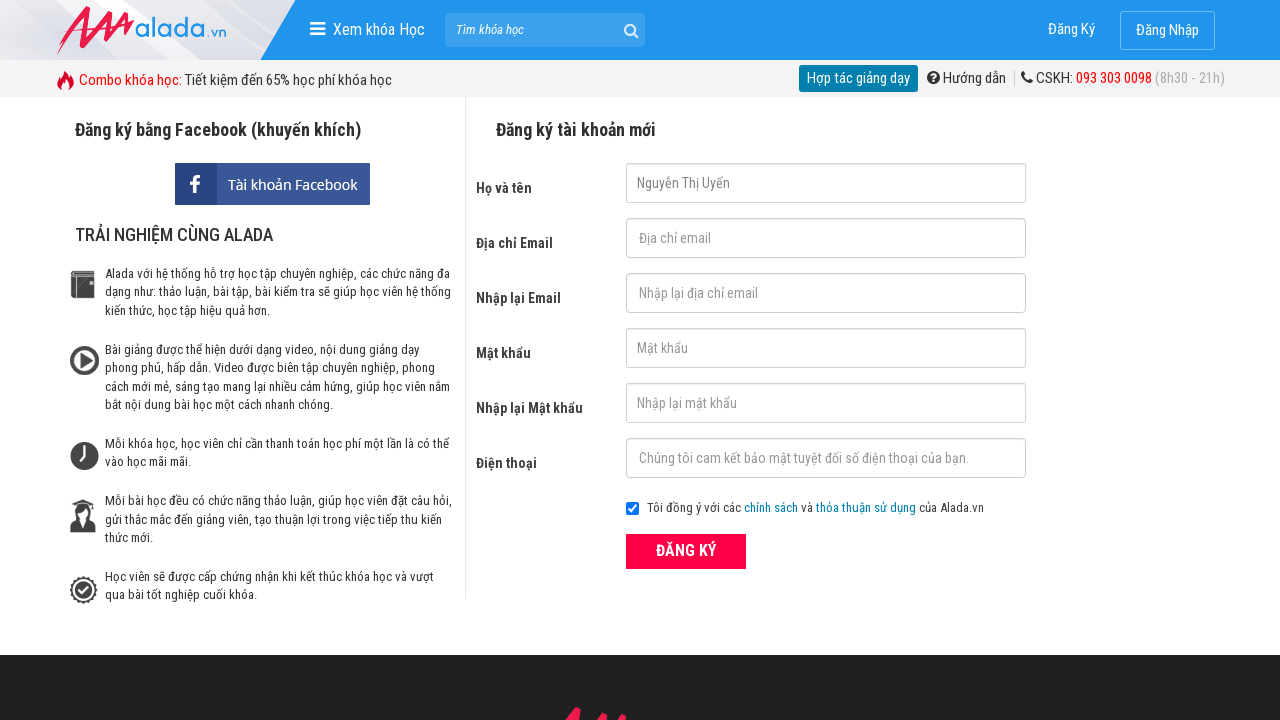

Filled email field with invalid format '@gmail' on #txtEmail
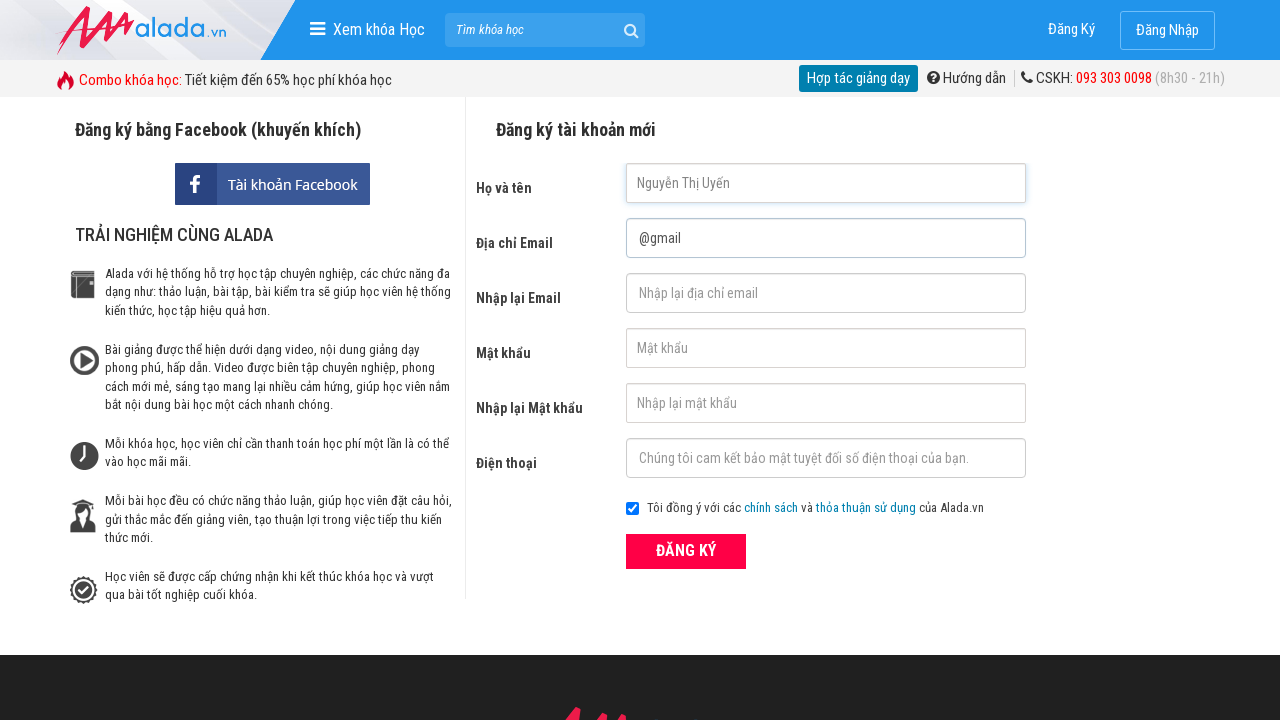

Filled confirm email field with '@gmail' on #txtCEmail
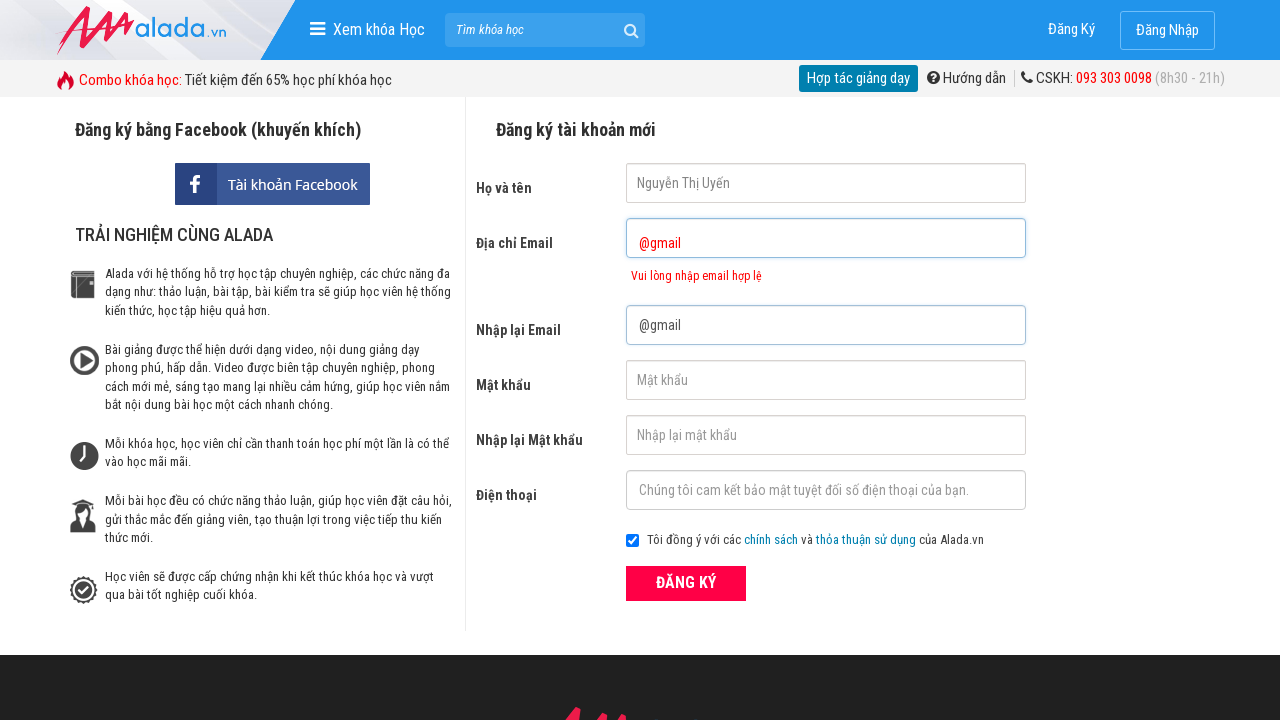

Filled password field with '12345678' on #txtPassword
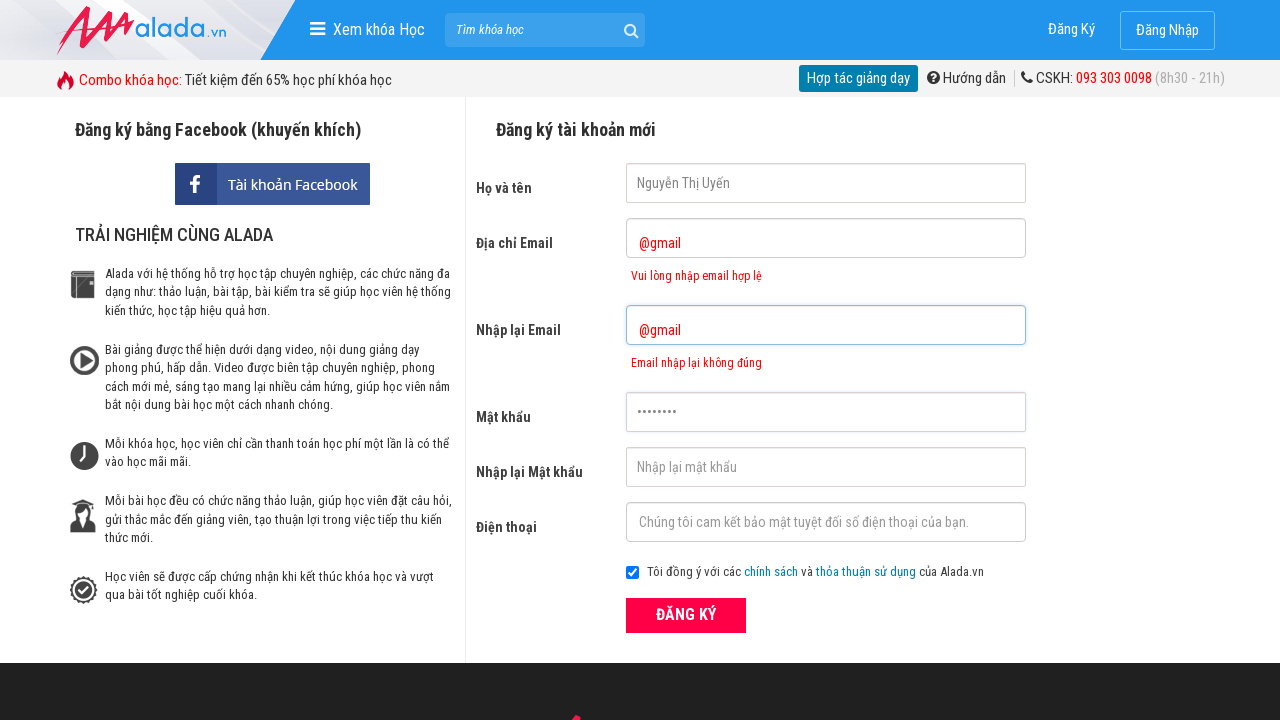

Filled confirm password field with '12345678' on #txtCPassword
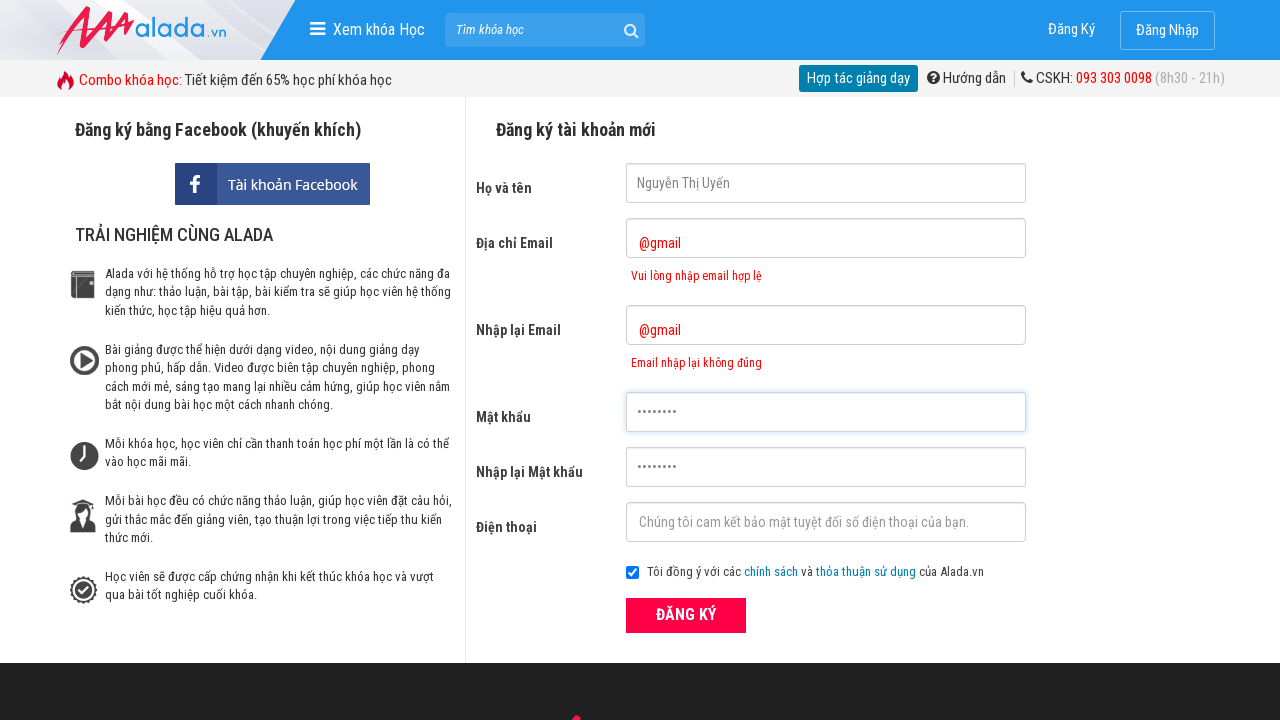

Filled phone field with '0987654321' on #txtPhone
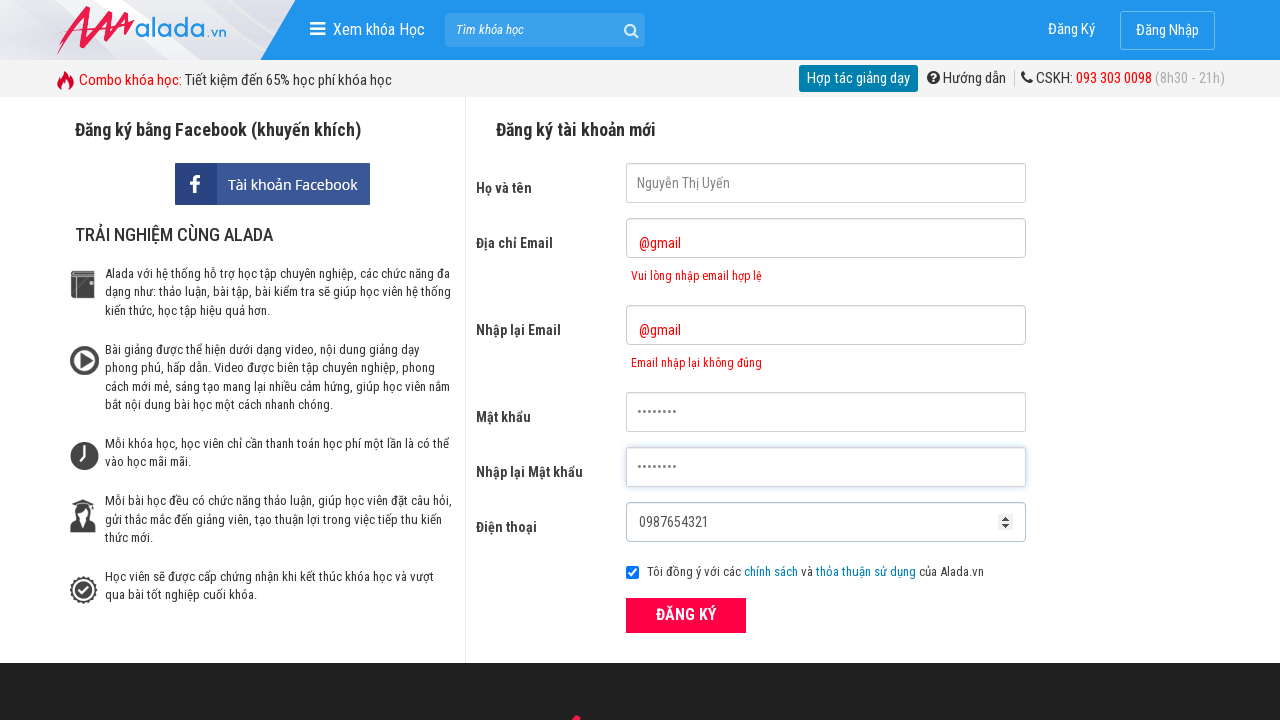

Clicked ĐĂNG KÝ (register) button at (686, 615) on xpath=//div[@class='form frmRegister']//button[text()='ĐĂNG KÝ']
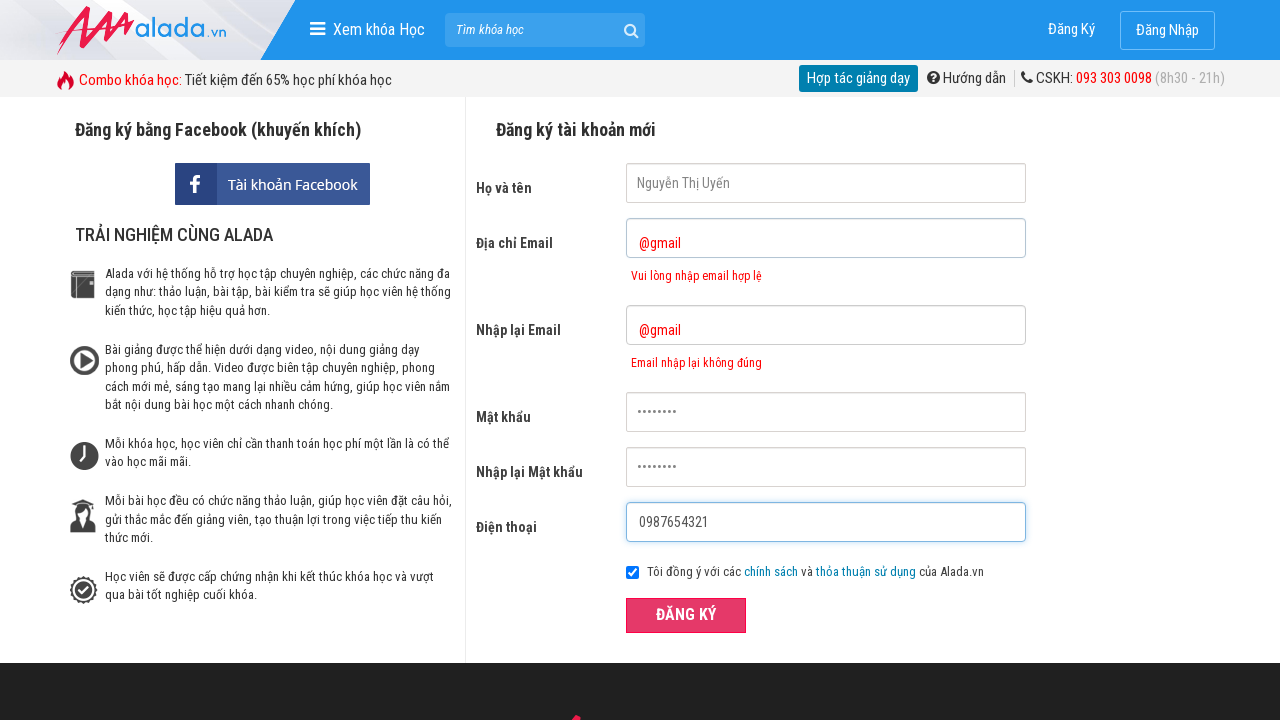

Email error message appeared
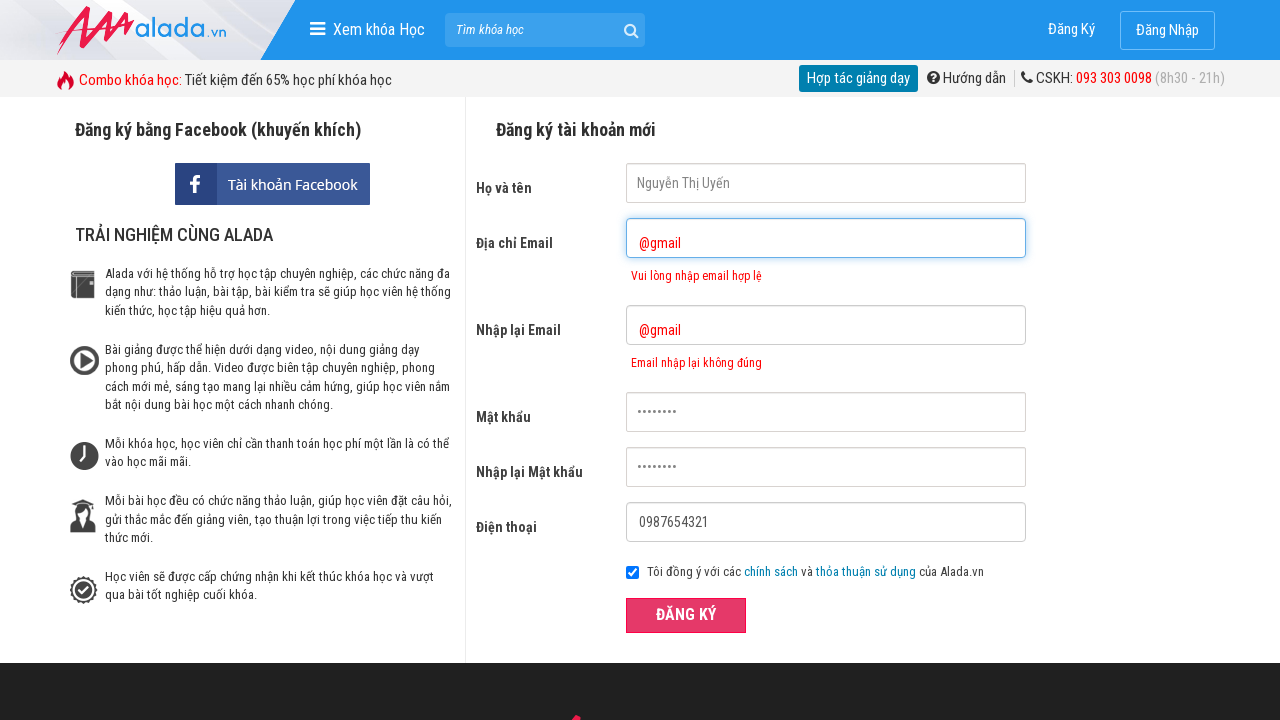

Verified email validation error message: 'Vui lòng nhập email hợp lệ'
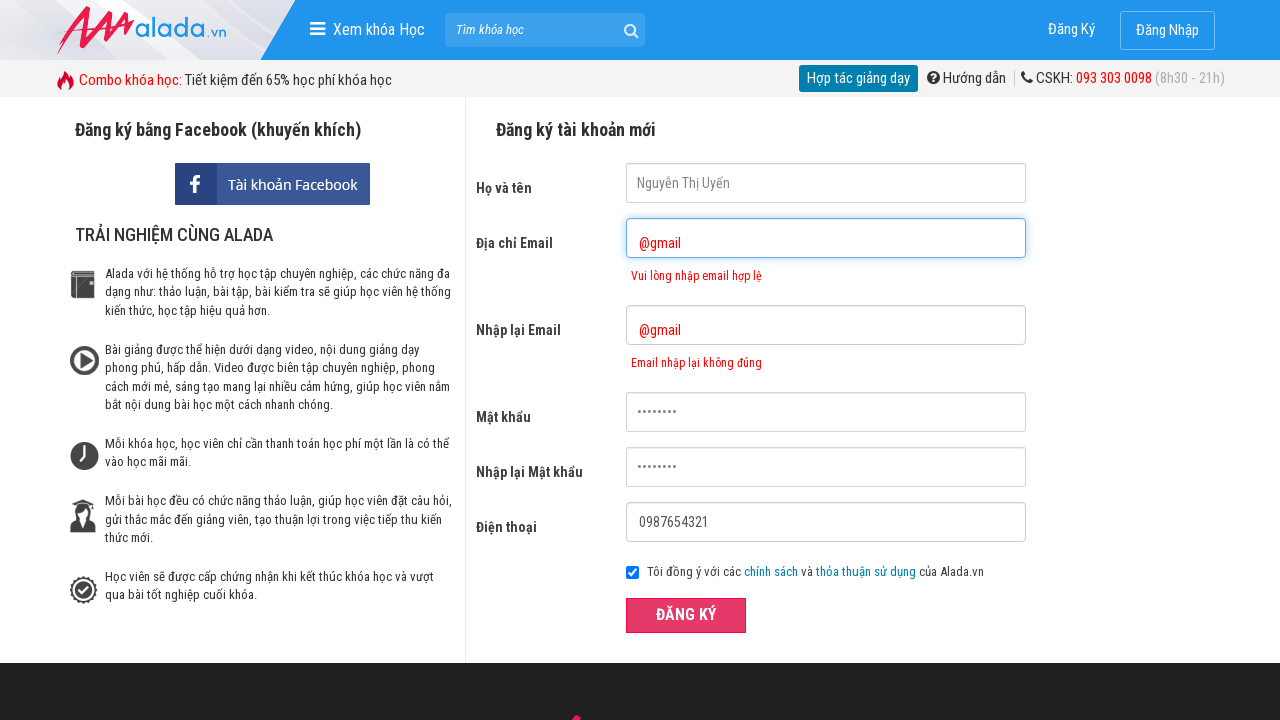

Verified confirm email error message: 'Email nhập lại không đúng'
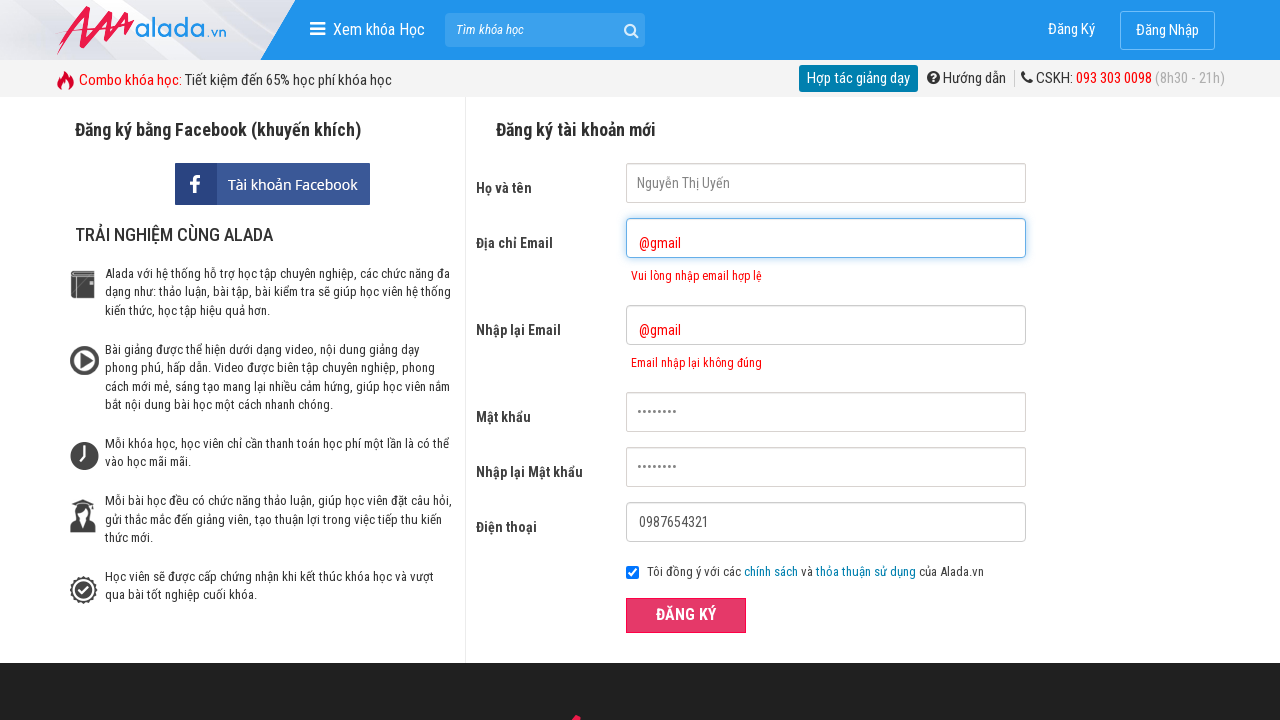

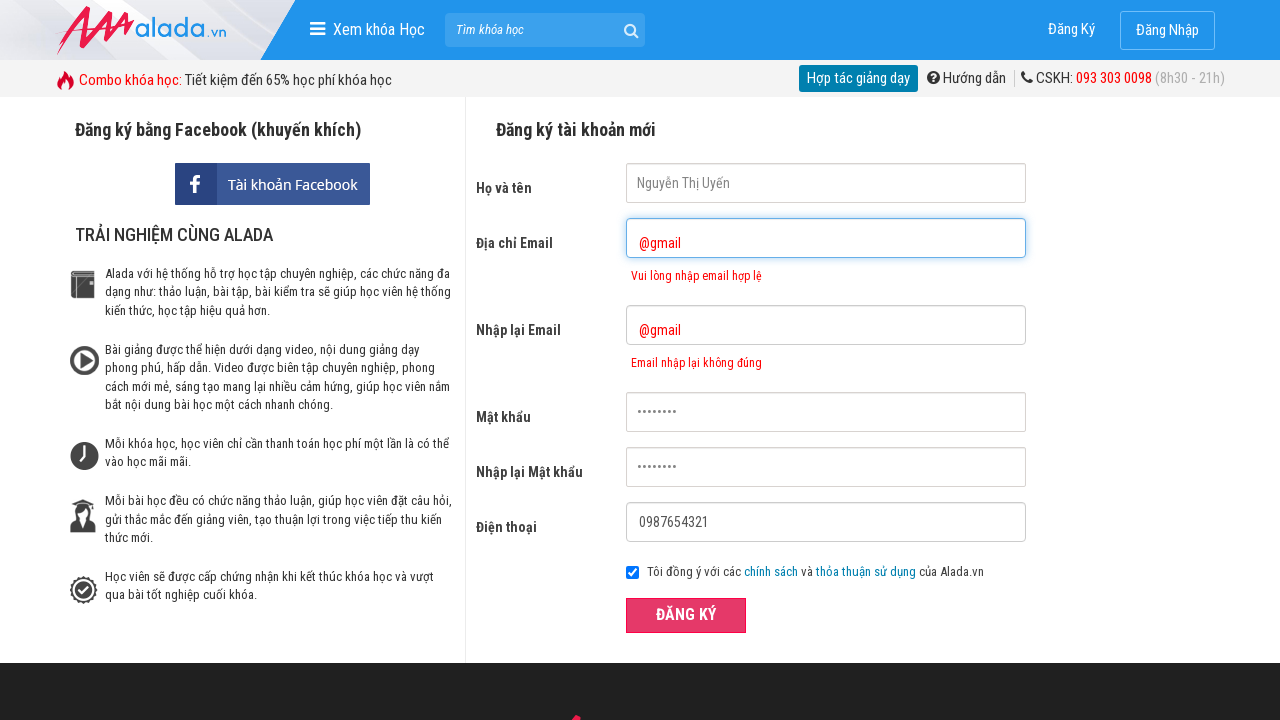